Navigates to the HtmlUnit driver releases page on GitHub and clicks on the Issues link to navigate to the issues section

Starting URL: https://github.com/SeleniumHQ/htmlunit-driver/releases

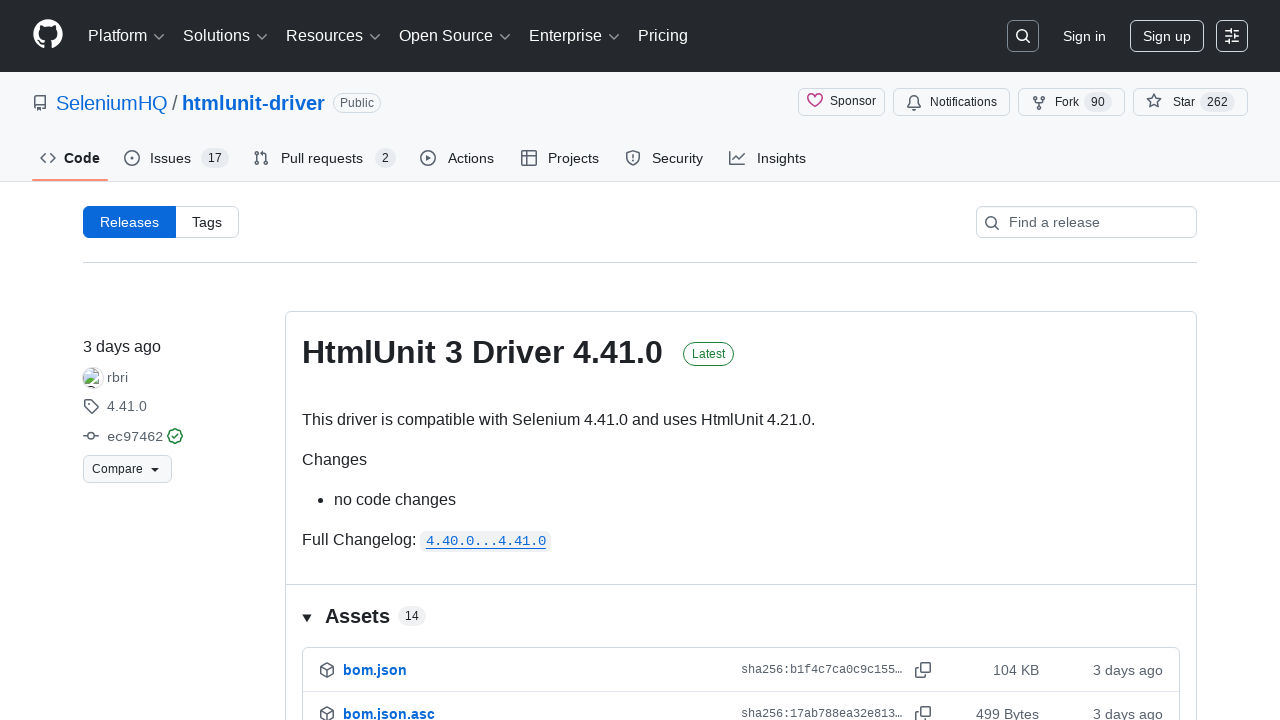

Navigated to HtmlUnit driver releases page on GitHub
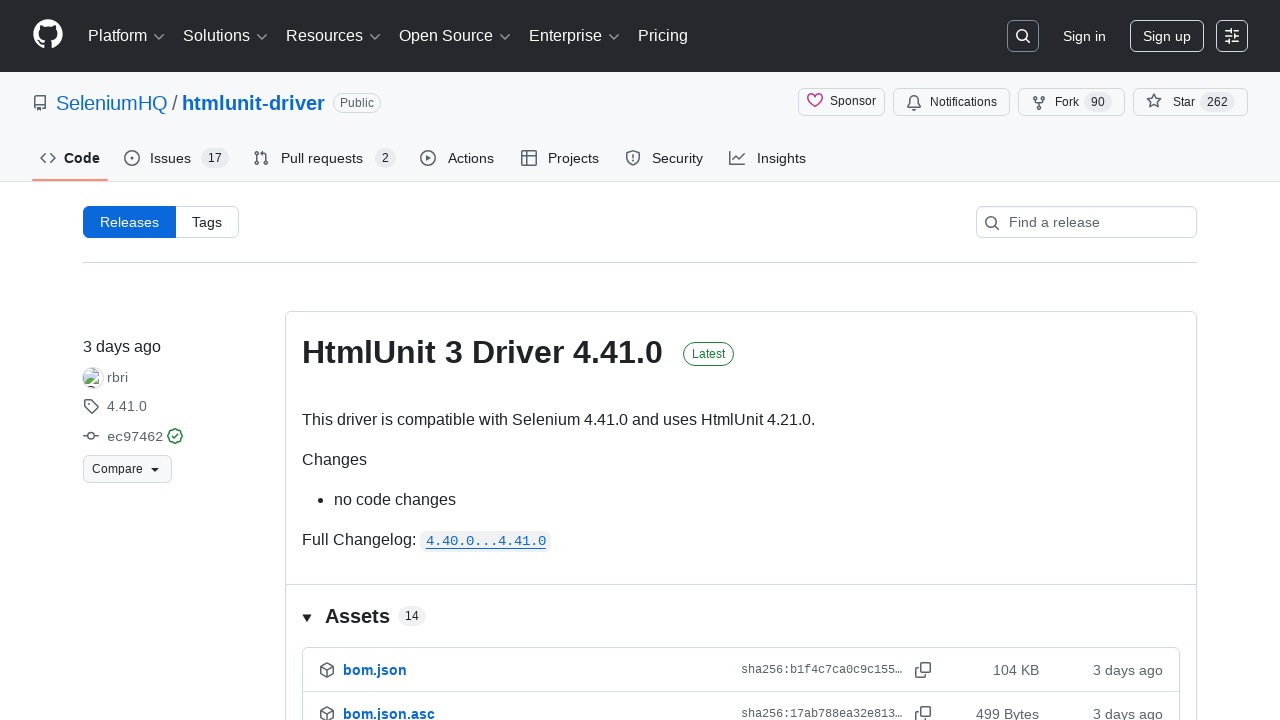

Clicked on the Issues link to navigate to issues section at (170, 158) on xpath=//a[@href='/SeleniumHQ/htmlunit-driver/issues']//span[@data-content='Issue
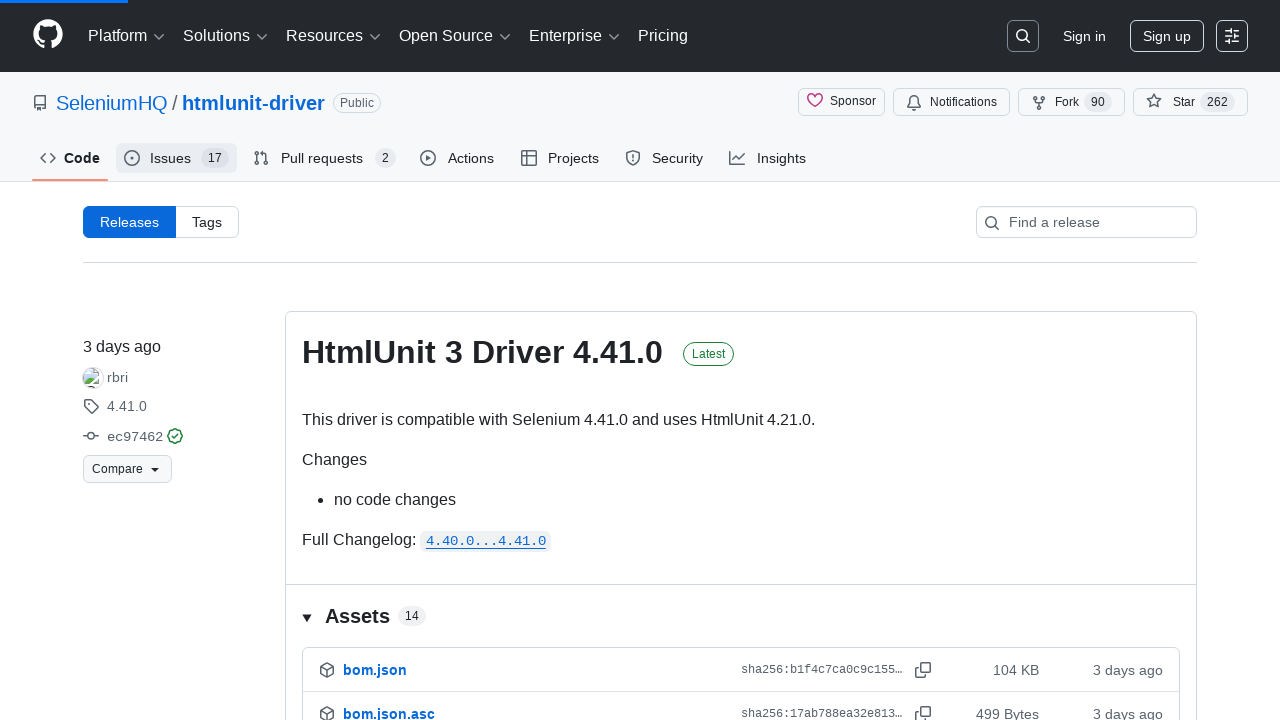

Waited for page to load and network to be idle
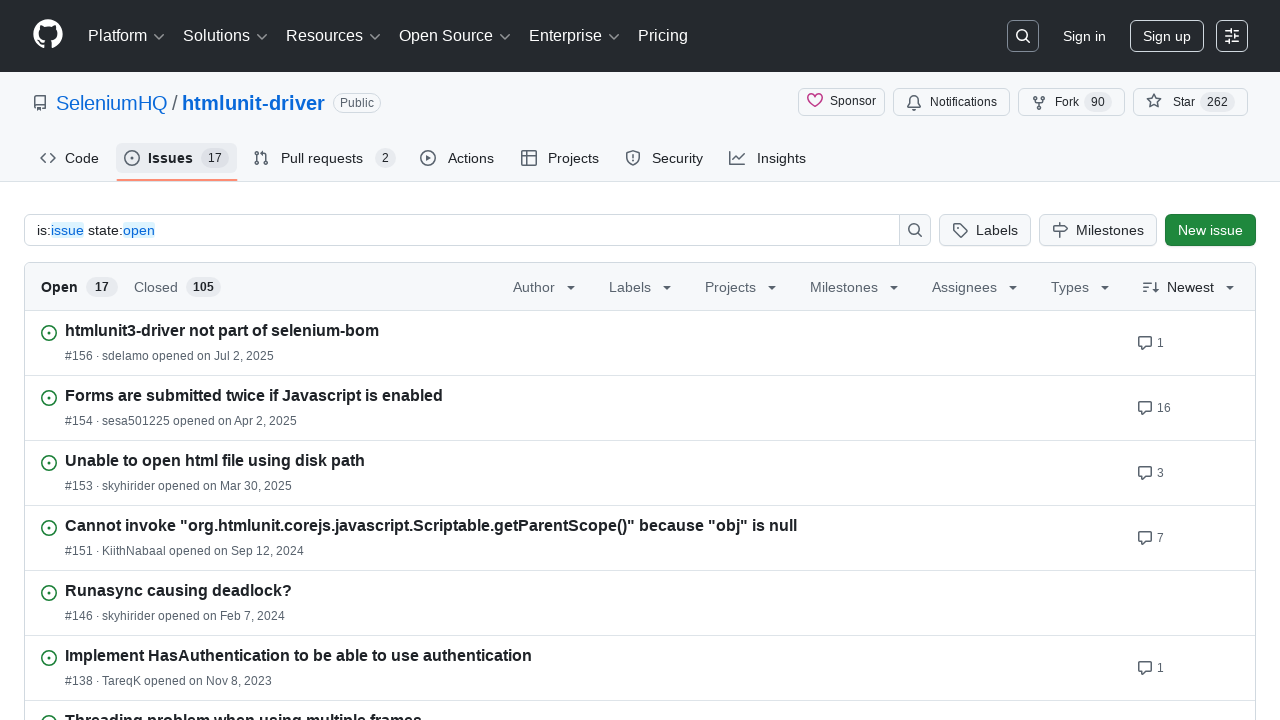

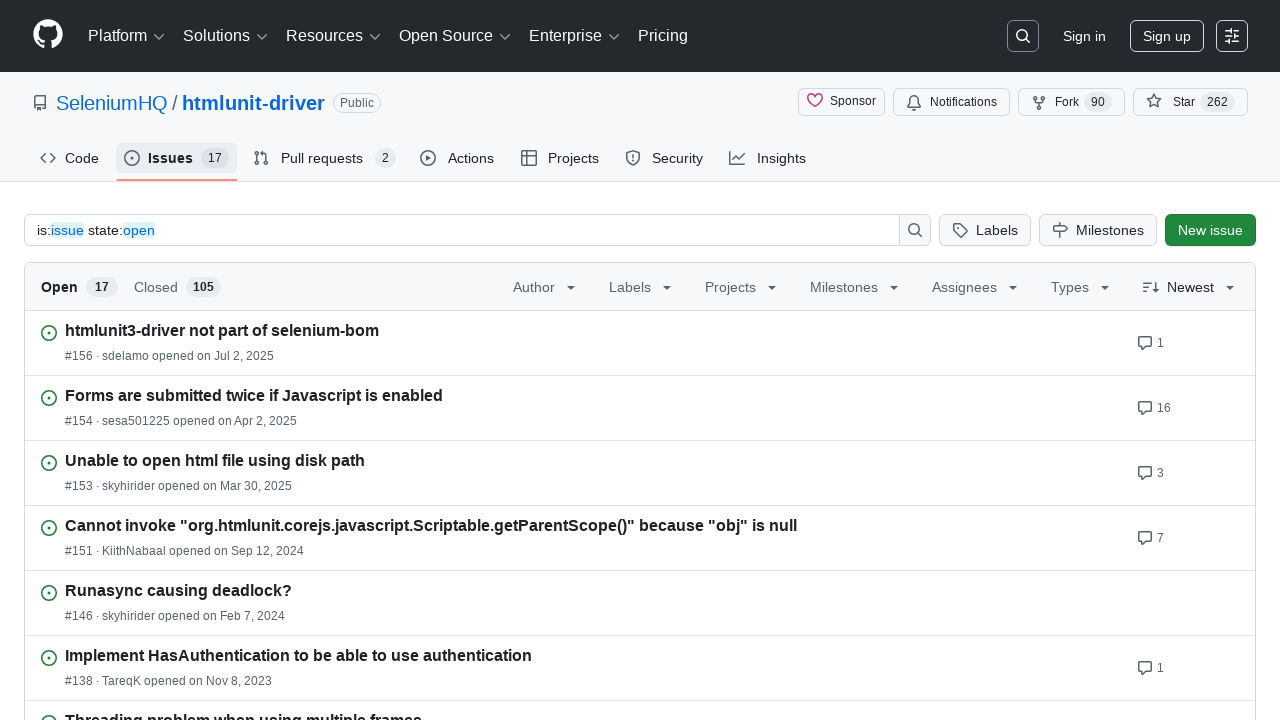